Tests advanced nested hover menu functionality by hovering through multiple menu levels and clicking a sub-sub item

Starting URL: https://demoqa.com/menu/

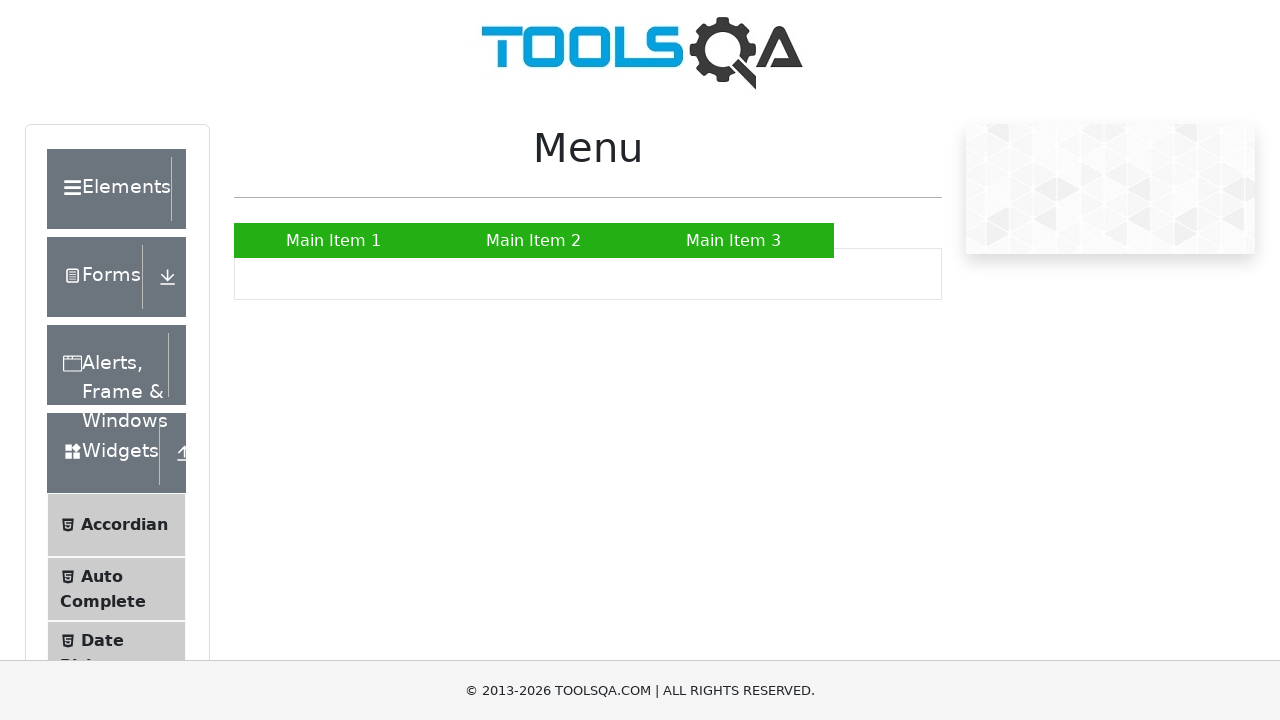

Hovered over 'Main Item 2' to reveal submenu at (534, 240) on a >> internal:has-text="Main Item 2"i
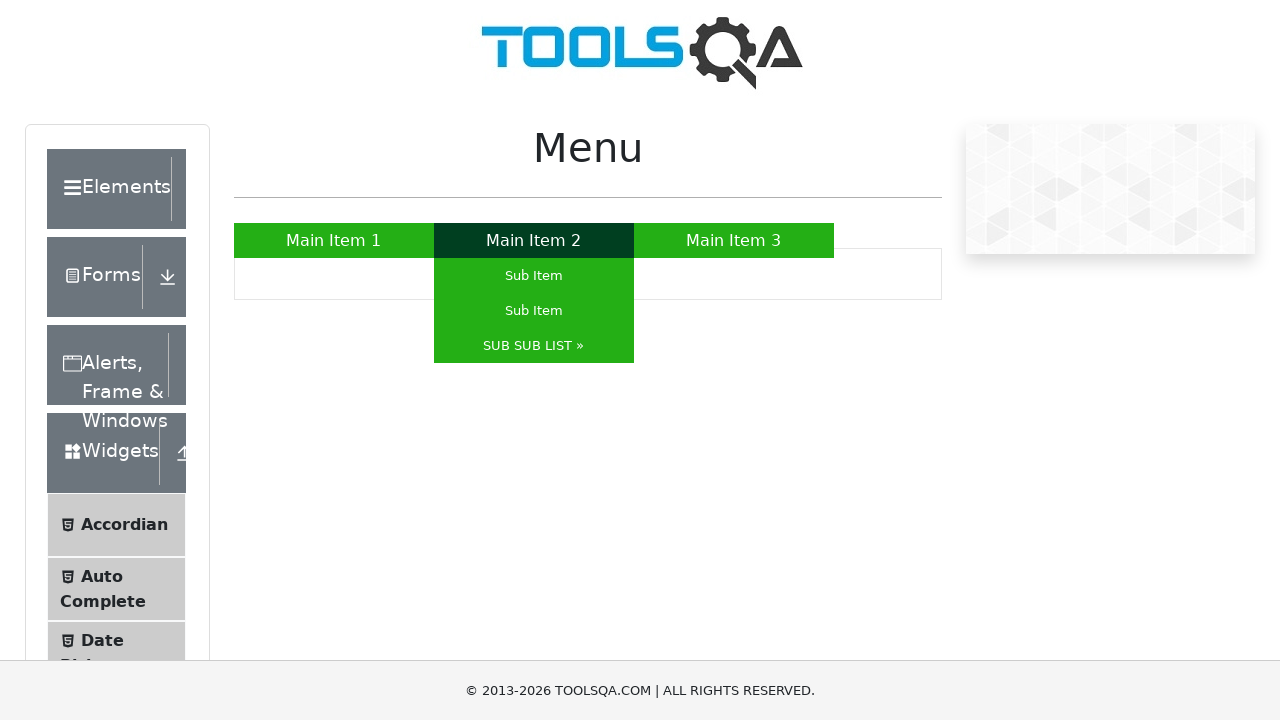

Hovered over 'SUB SUB LIST »' to reveal sub-submenu at (534, 346) on a >> internal:has-text="SUB SUB LIST \u00bb"i
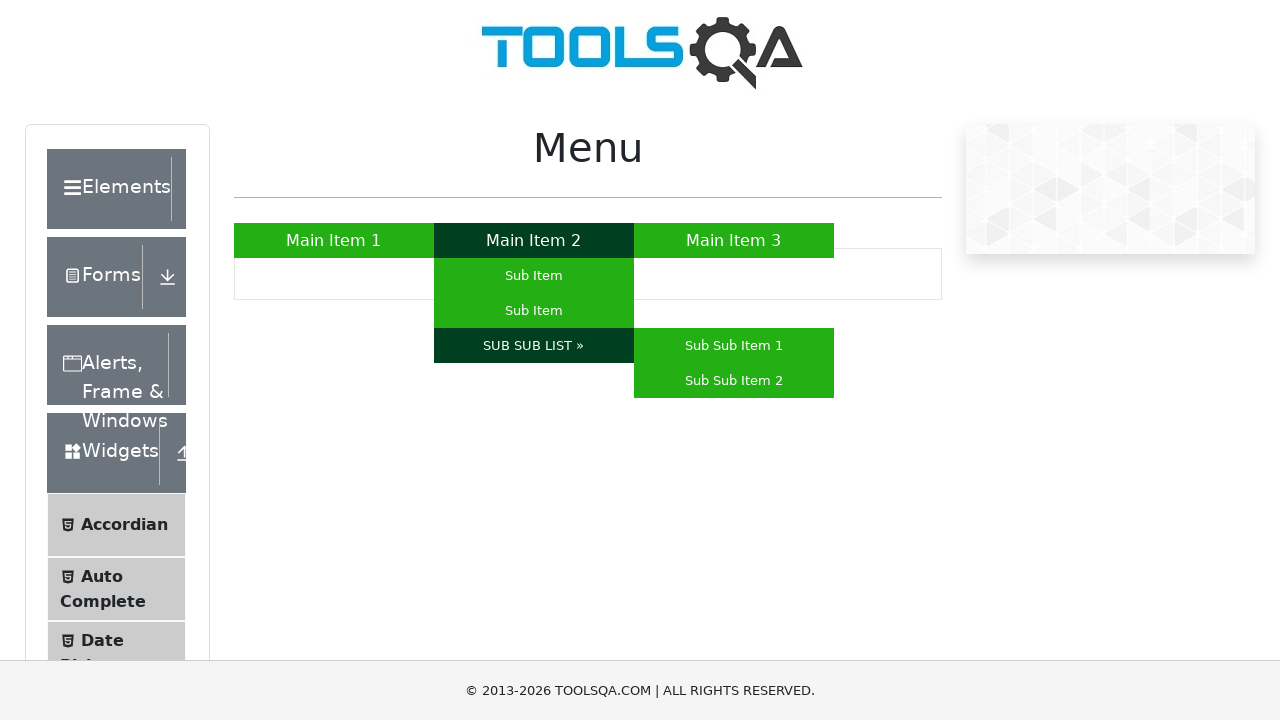

Hovered over 'Sub Sub Item 1' in nested menu at (734, 346) on a >> internal:has-text="Sub Sub Item 1"i
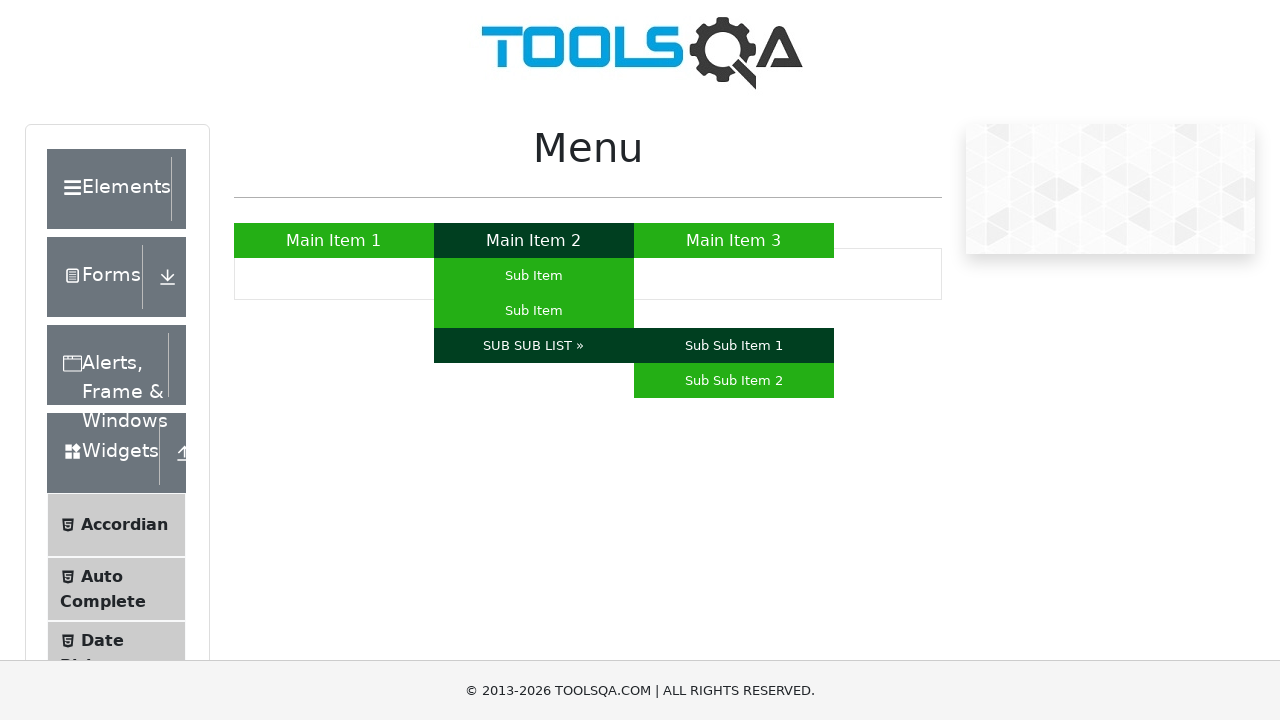

Clicked on 'Sub Sub Item 1' in the advanced nested menu at (734, 346) on a >> internal:has-text="Sub Sub Item 1"i
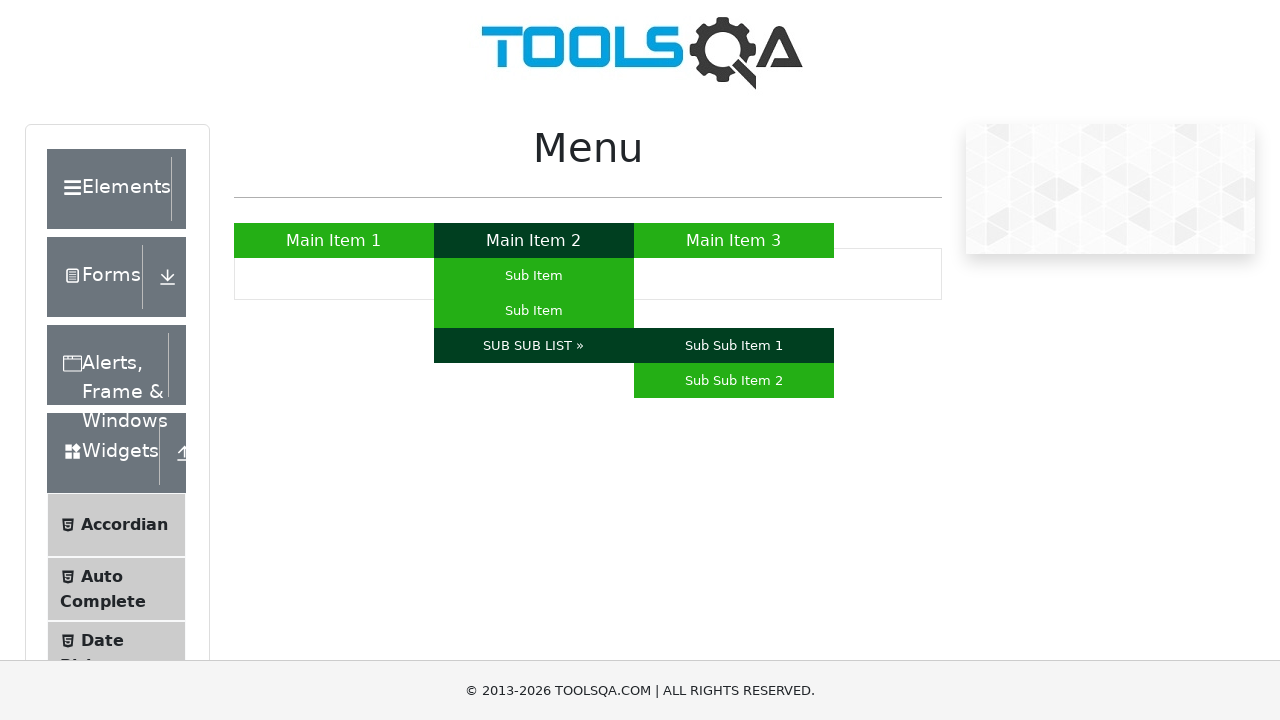

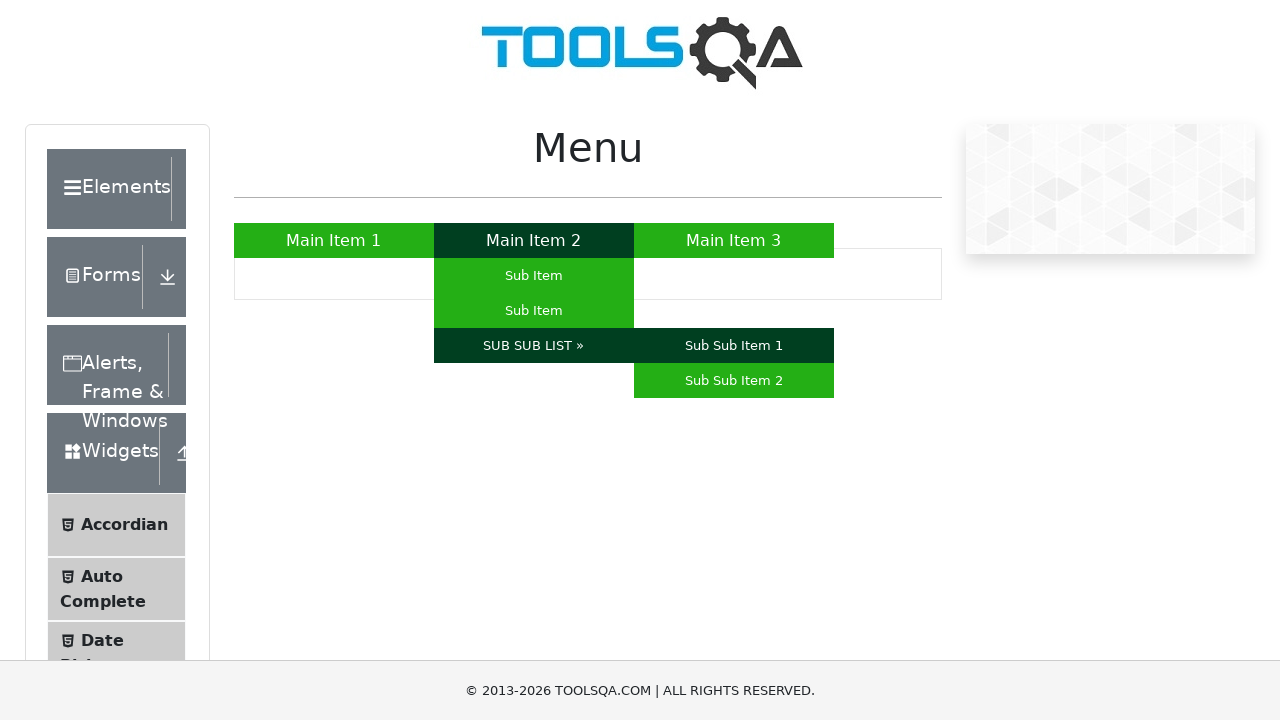